Tests CSS selector functionality by filling multiple input fields using various CSS selector strategies

Starting URL: https://syntaxprojects.com/cssSelector.php

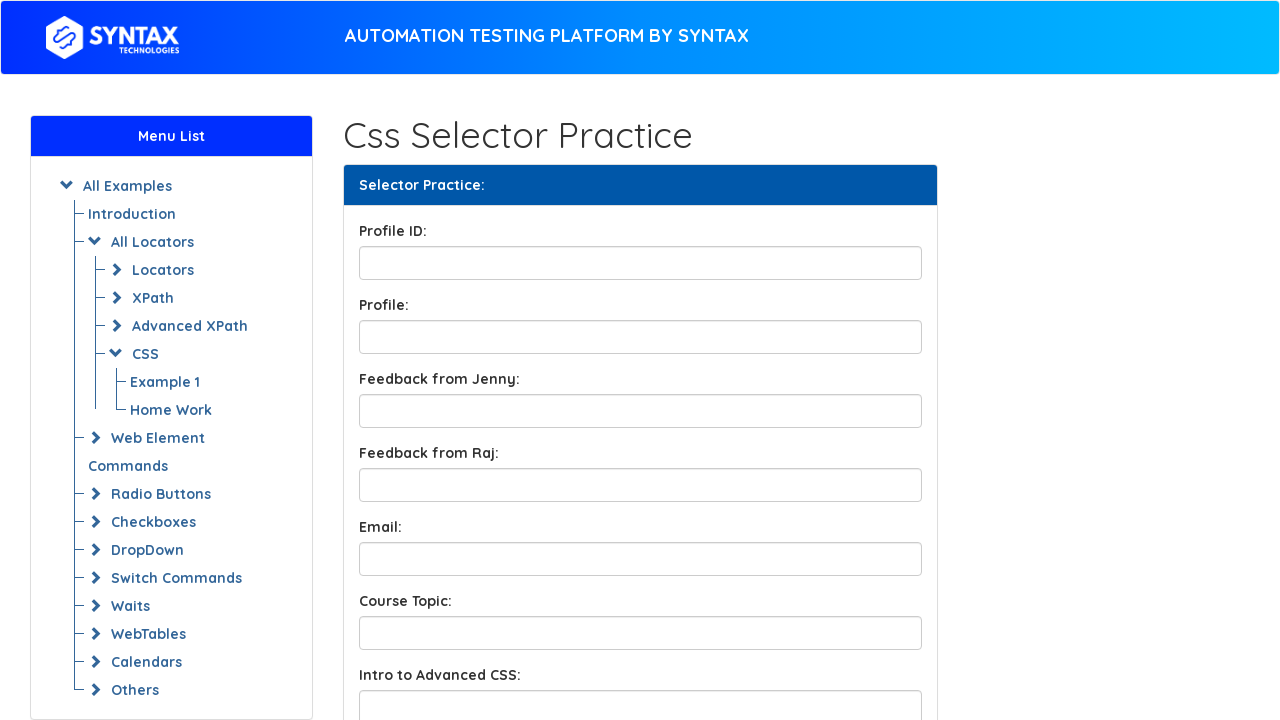

Filled profileID input field with 'hello' using id selector on input[id='profileID']
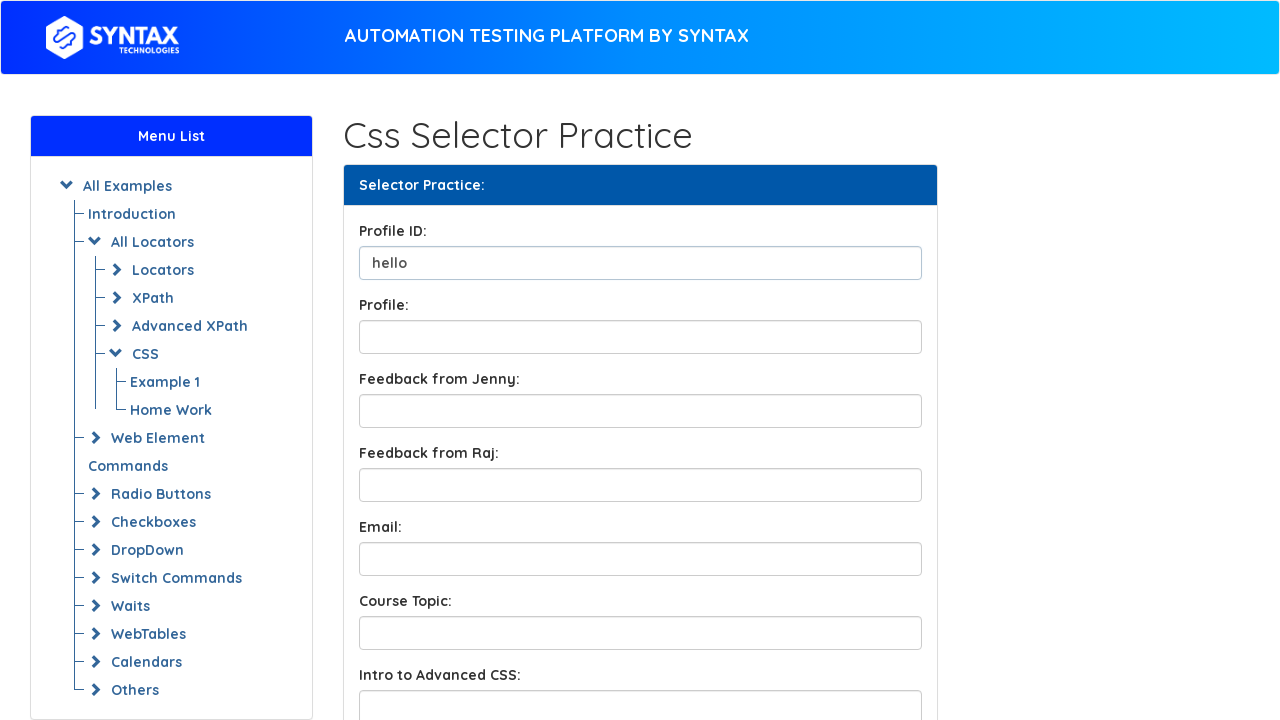

Filled profileBox input field with 'abcdef' using # id syntax on input#profileBox
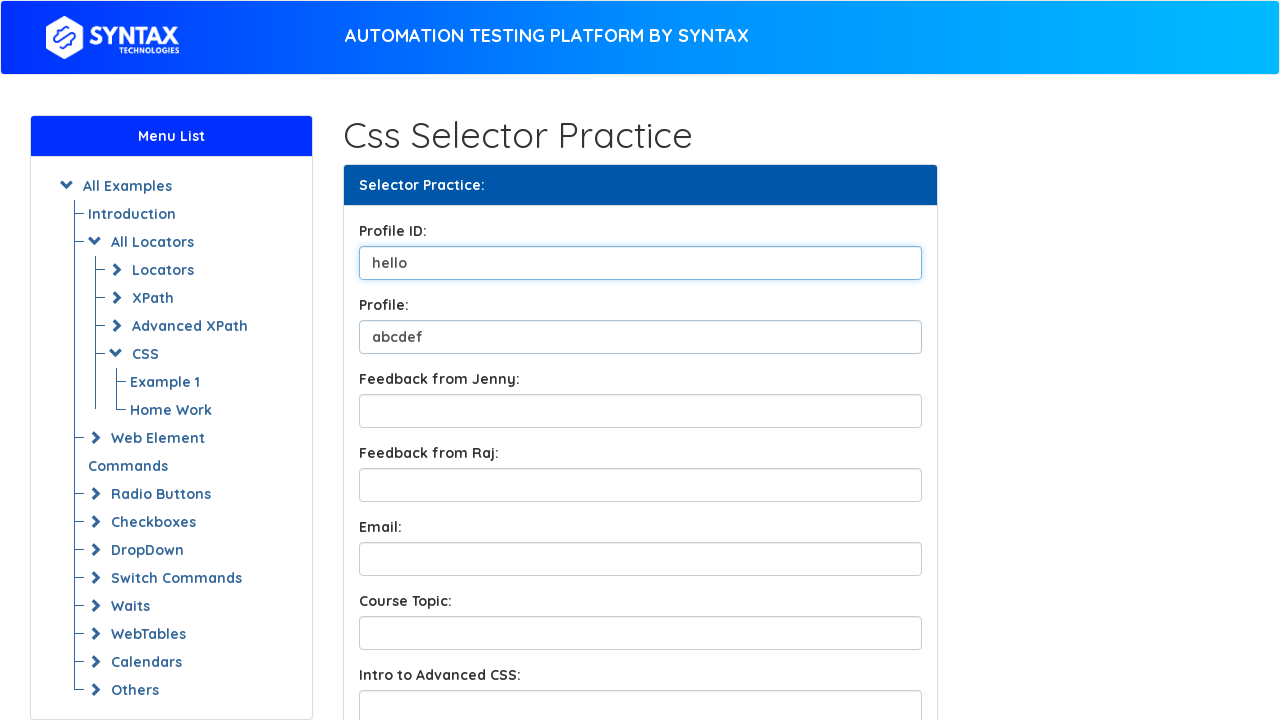

Filled feedbackBox1 input field with 'hello abc' using class selector on input.form-control.feedbackBox1
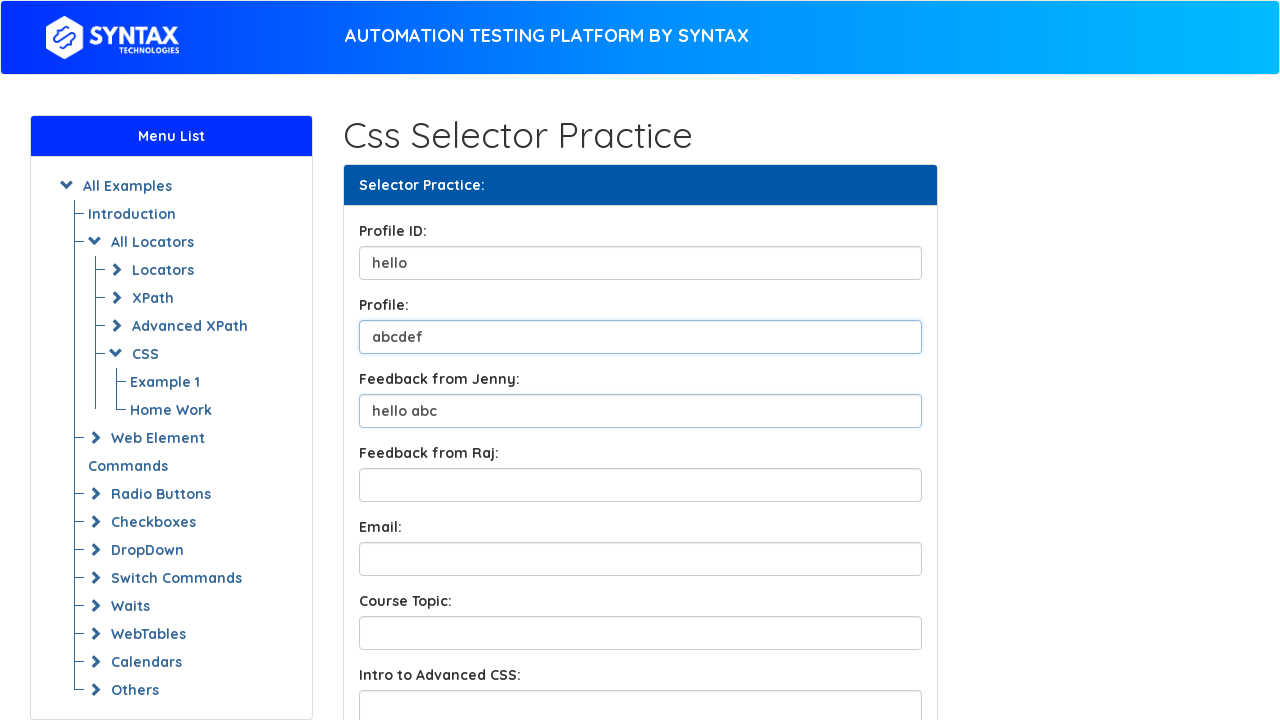

Filled contentInput field with 'selenium' using partial attribute match on input[name*='contentInput']
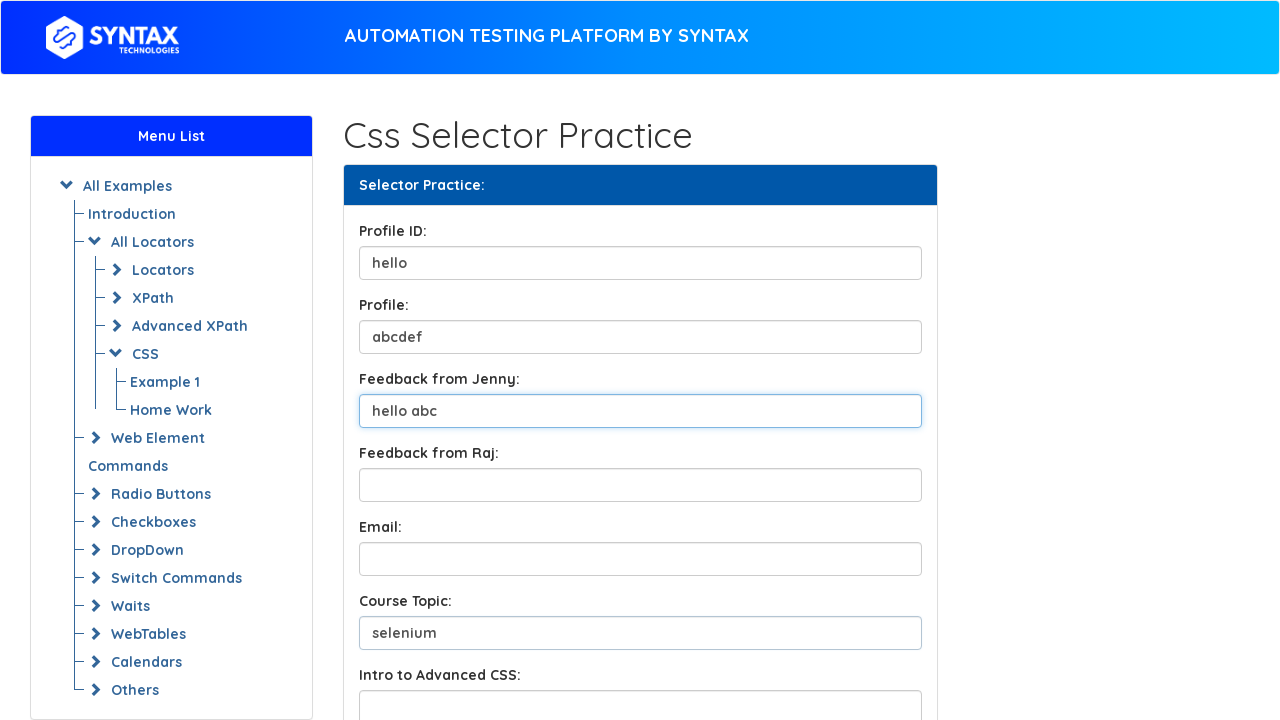

Filled IntroInput556 field with 'blabla' using attribute starts-with selector on input[name^='IntroInput556']
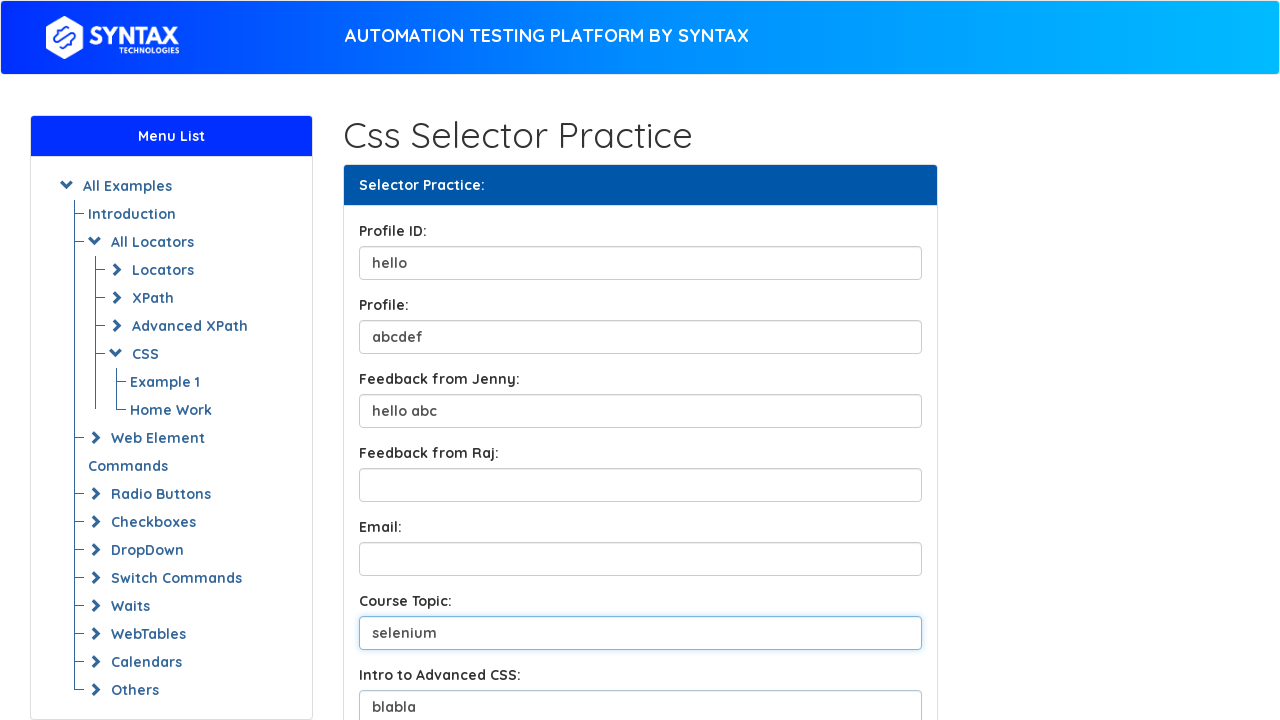

Filled input field ending with 'Input' with 'hurray' using attribute ends-with selector on input[name$='Input']
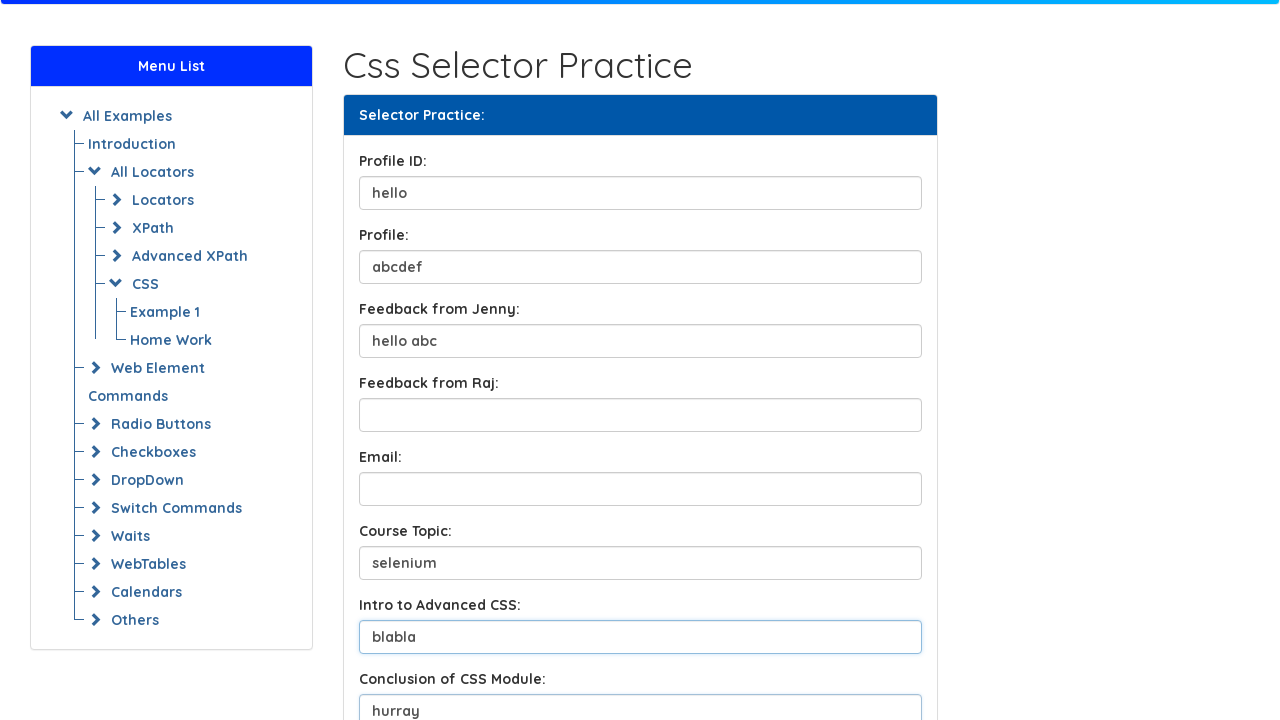

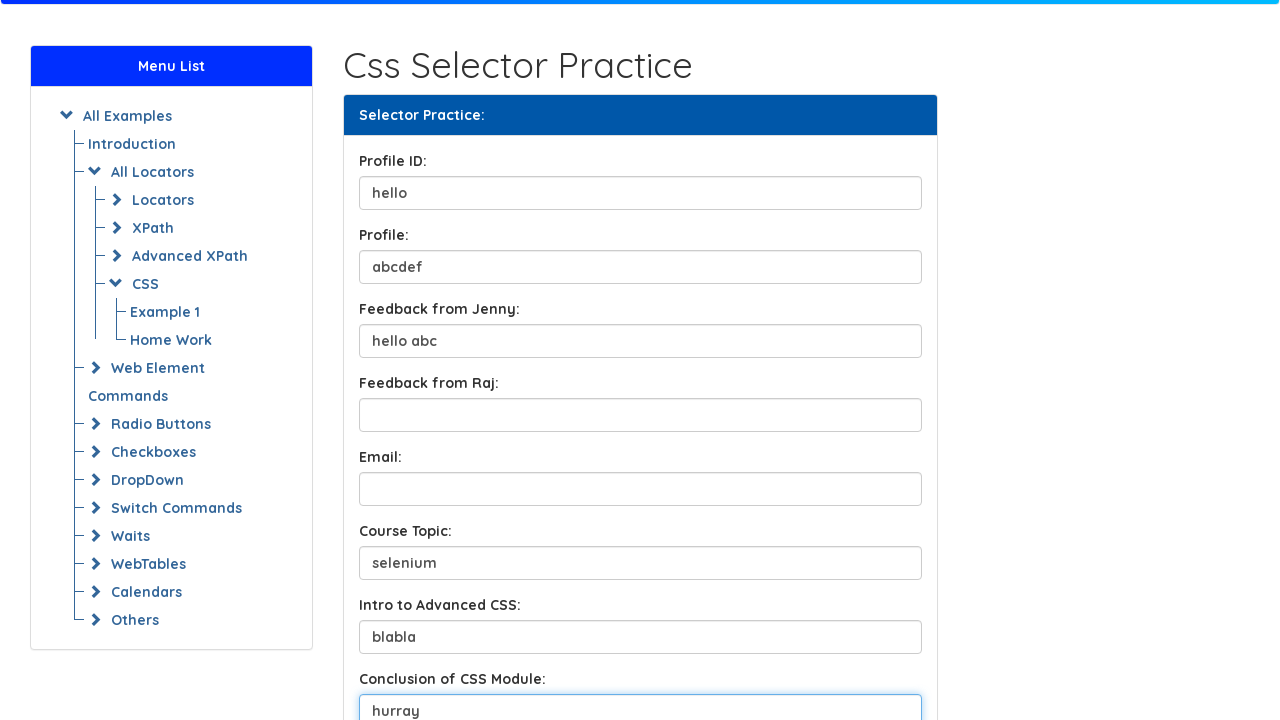